Tests iframe handling by switching between frames and filling text input fields in each frame with different names

Starting URL: https://ui.vision/demo/webtest/frames/

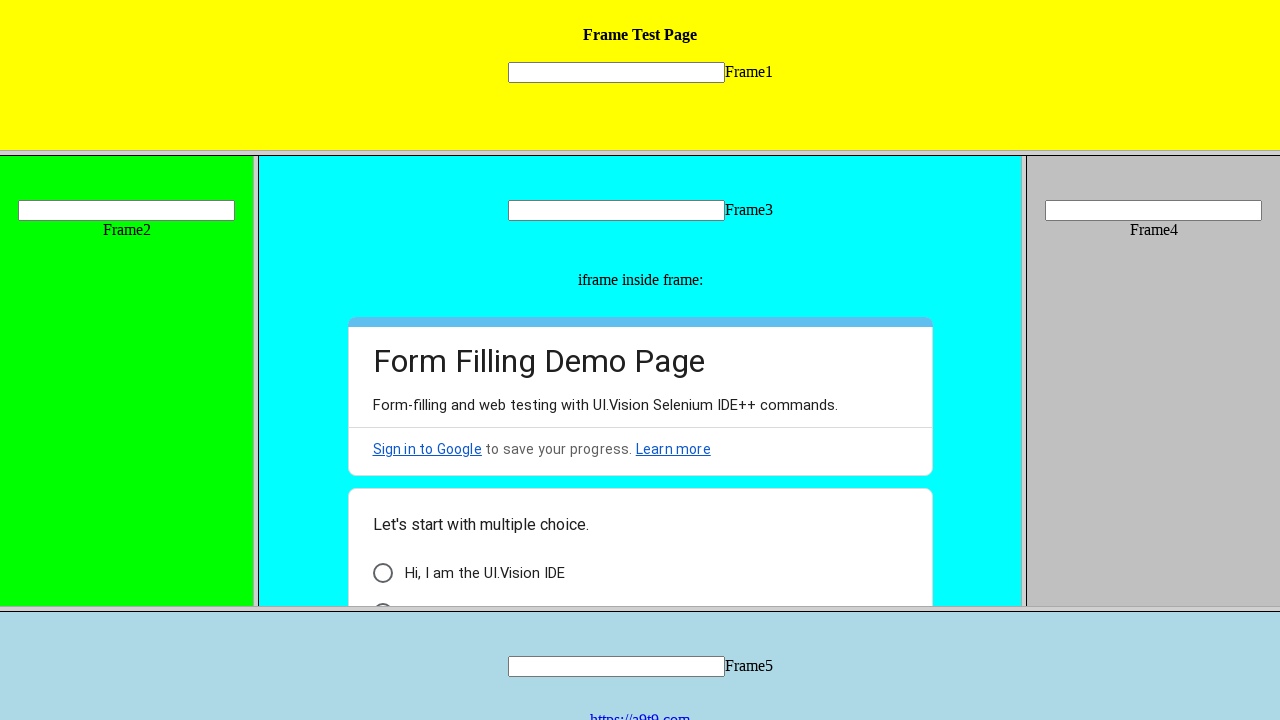

Located the first iframe
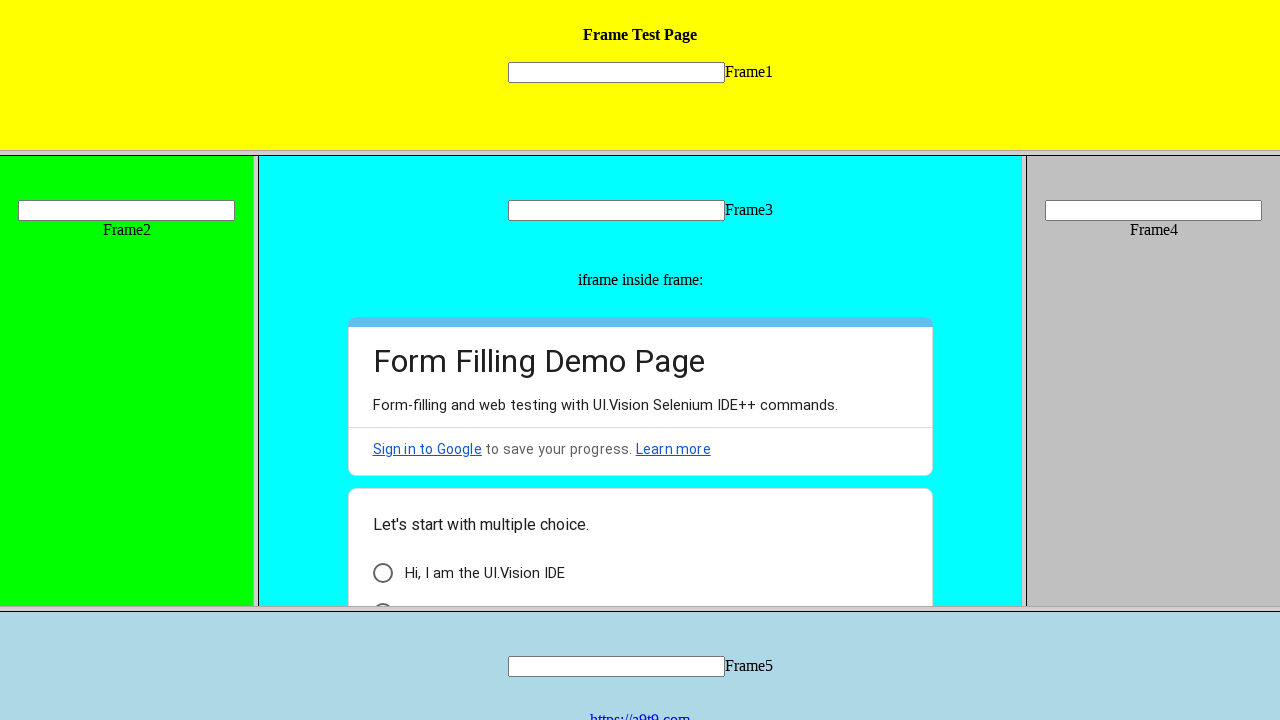

Filled text field in first iframe with 'john' on frame >> nth=0 >> internal:control=enter-frame >> input[name='mytext1']
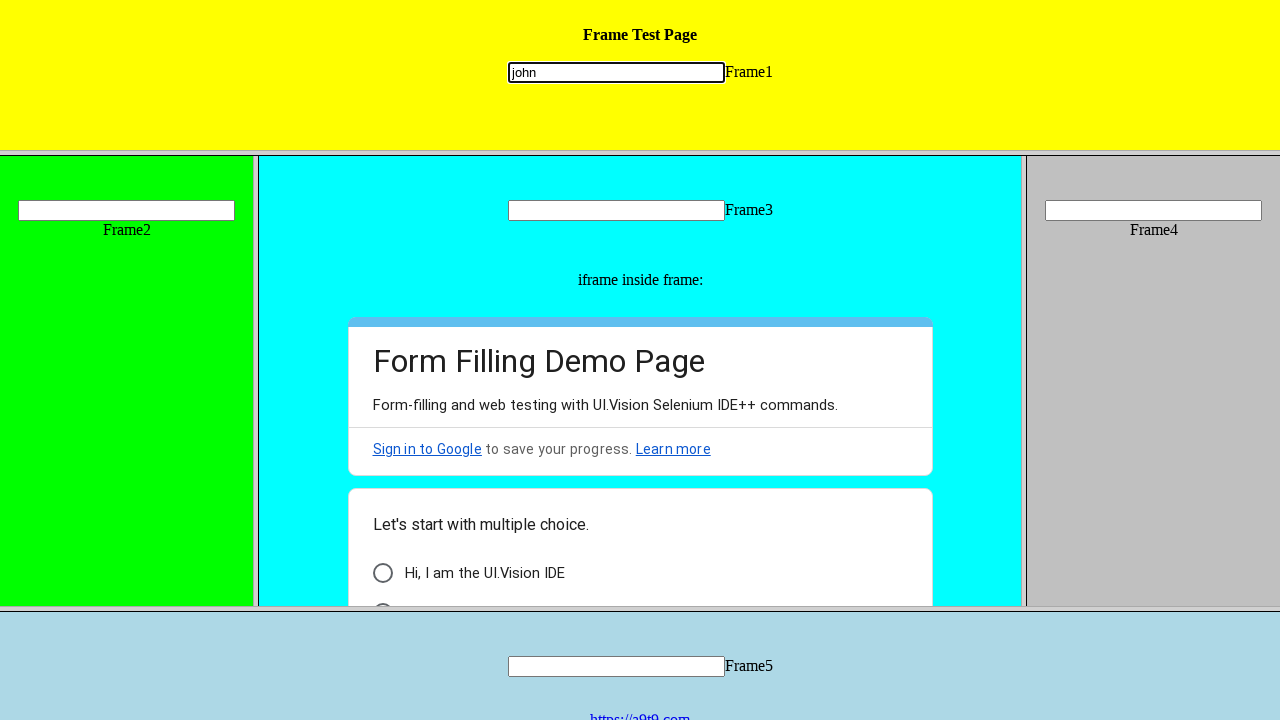

Located the second iframe
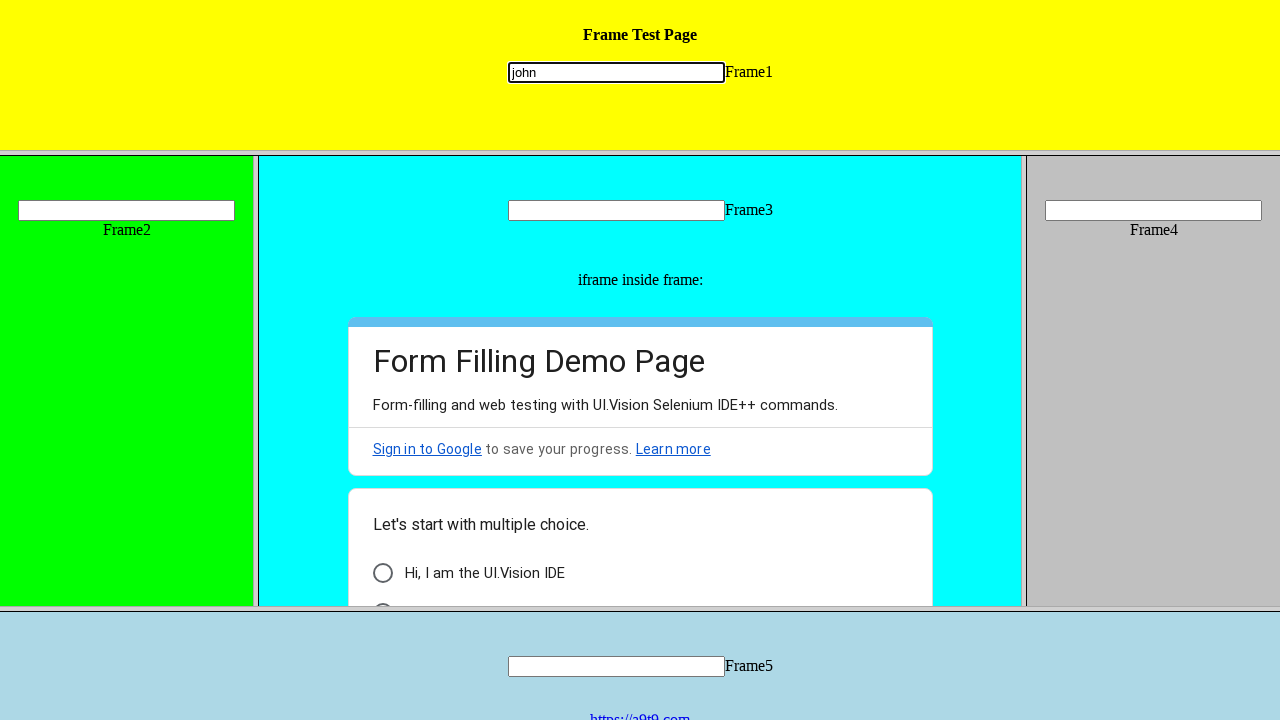

Filled text field in second iframe with 'Harry' on frame >> nth=1 >> internal:control=enter-frame >> input[name='mytext2']
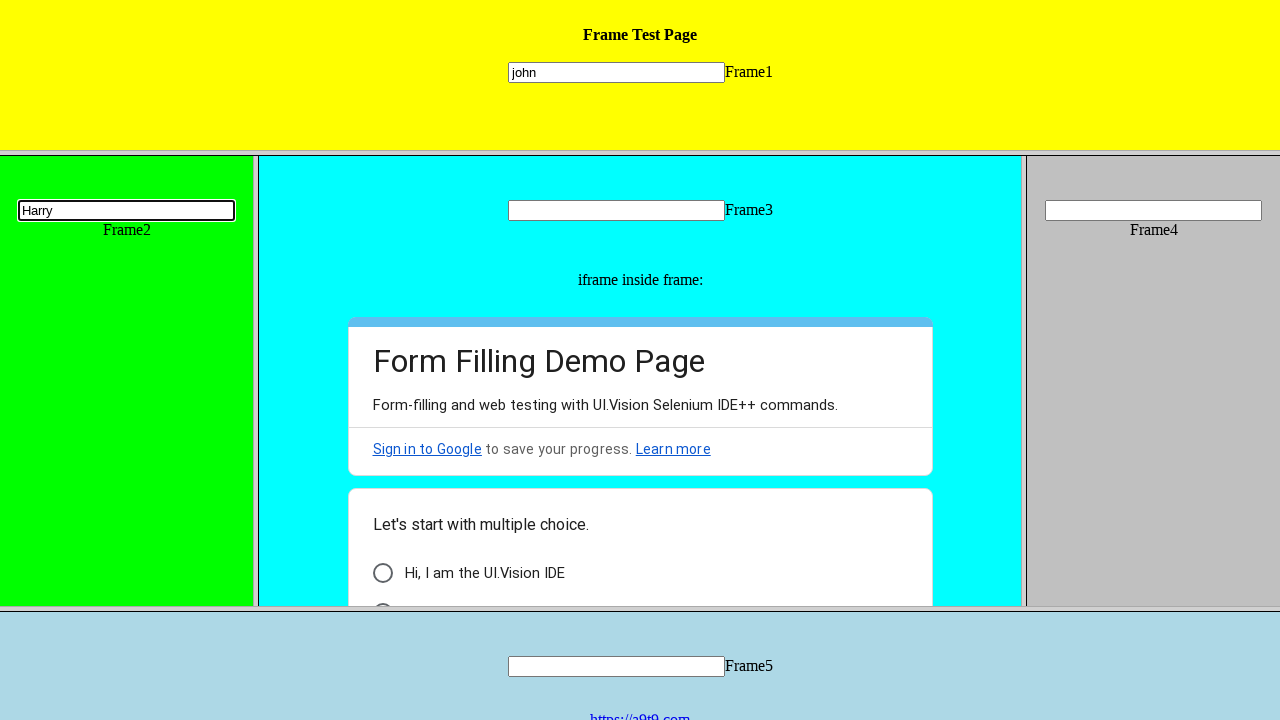

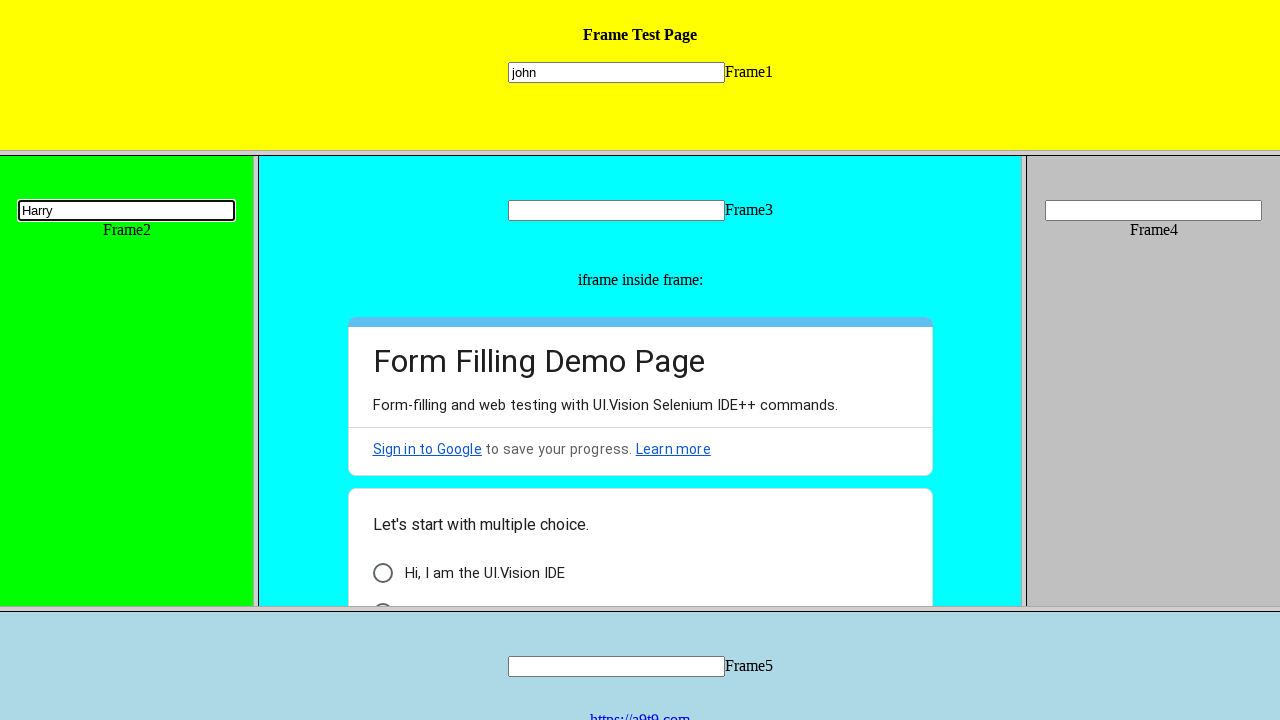